Tests right-click context menu functionality by right-clicking on an element to open a context menu and then clicking the quit option

Starting URL: http://swisnl.github.io/jQuery-contextMenu/demo.html

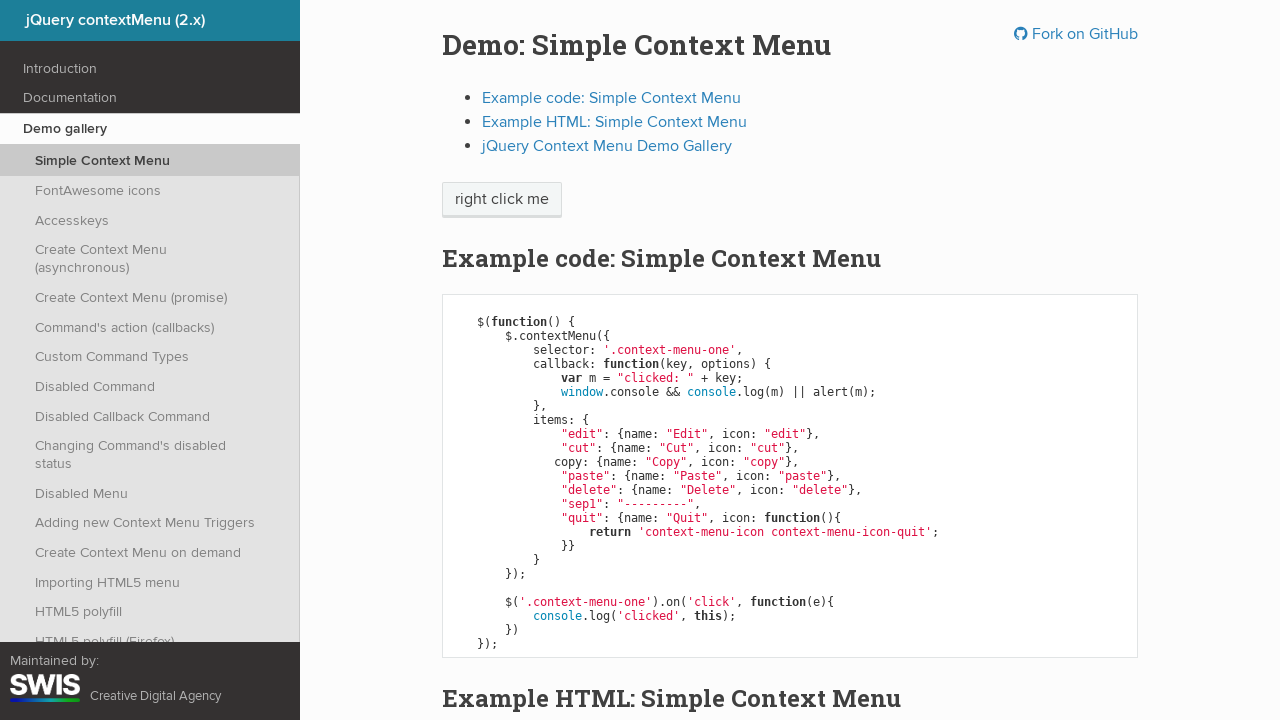

Context menu trigger element loaded
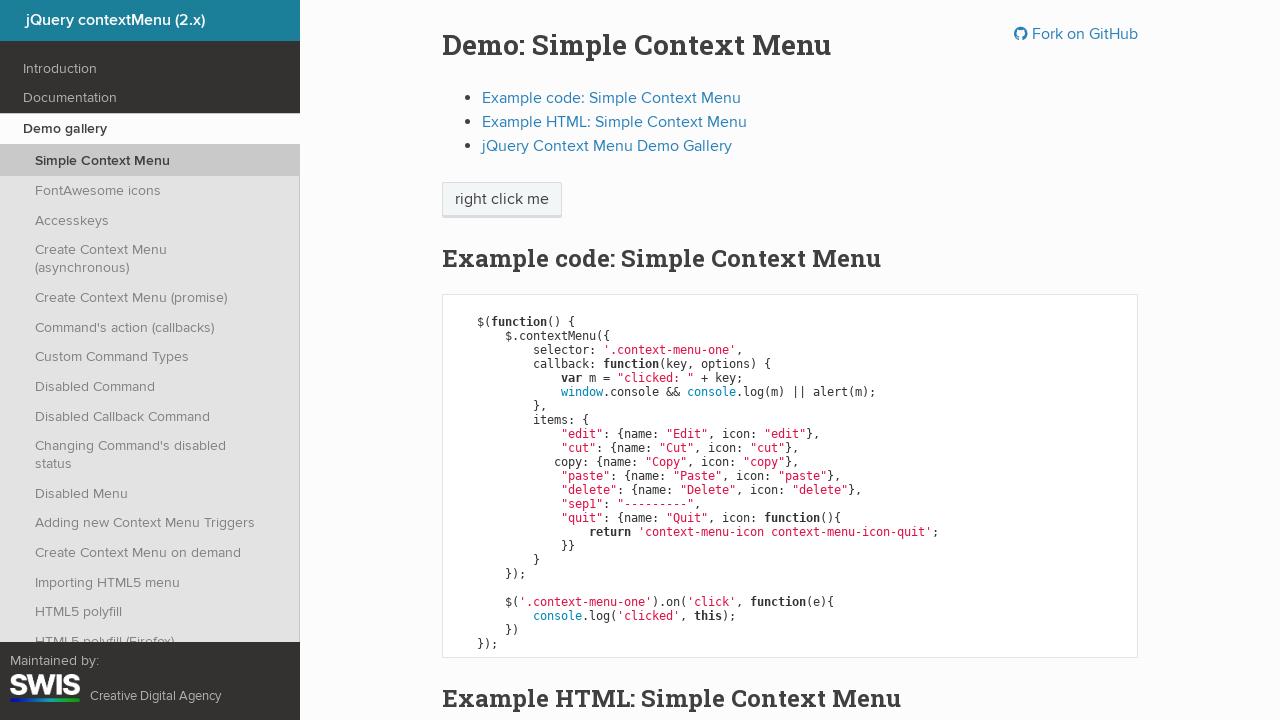

Right-clicked on context menu trigger element to open context menu at (502, 200) on .context-menu-one
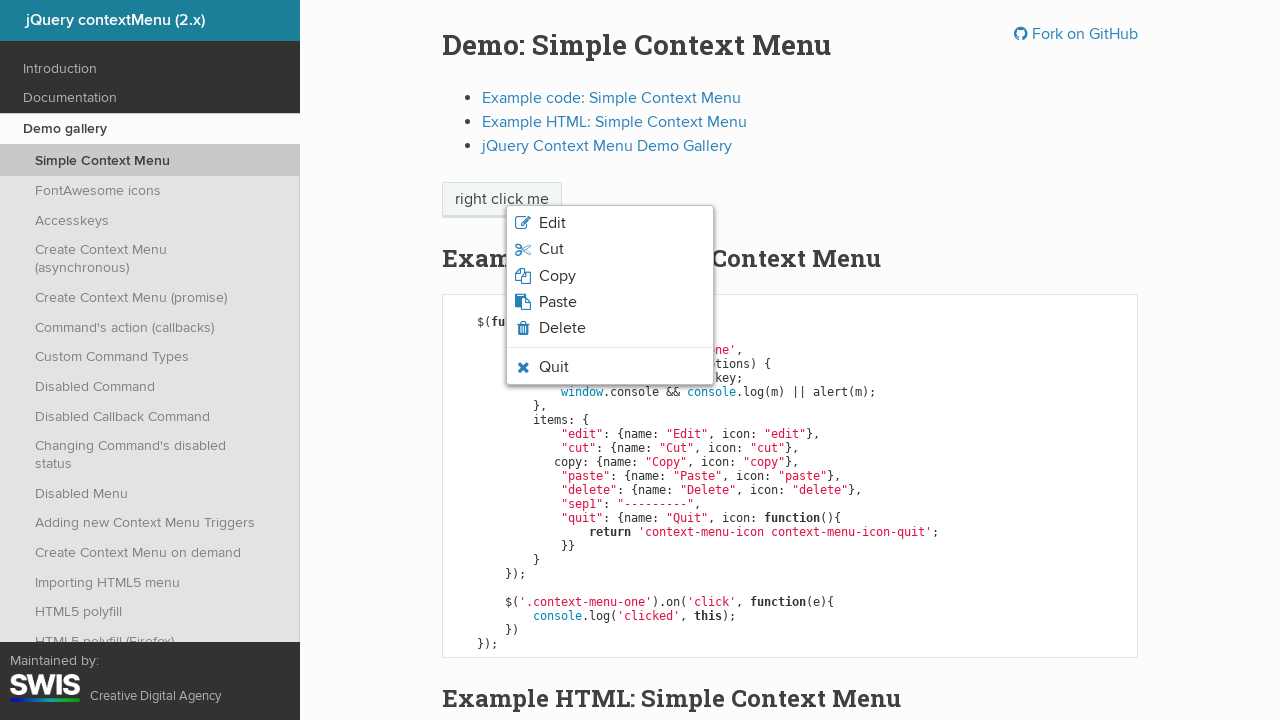

Context menu appeared with quit option visible
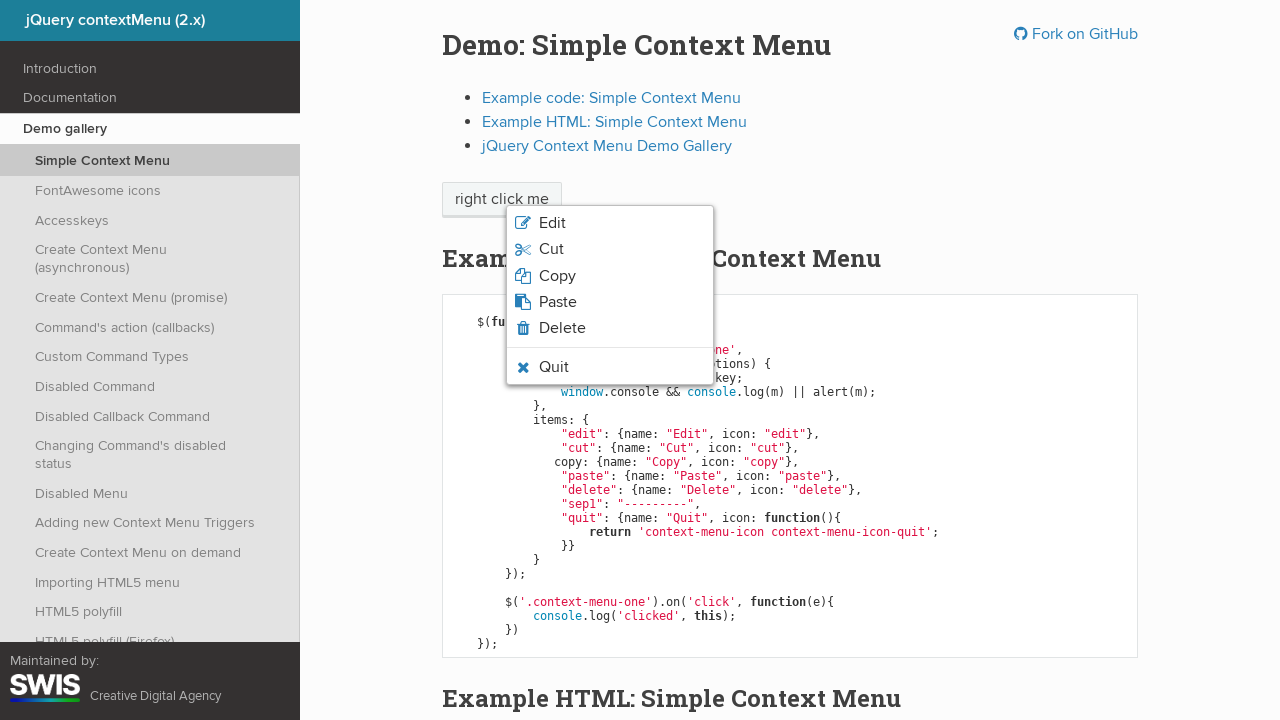

Clicked quit option from context menu at (610, 367) on .context-menu-icon-quit
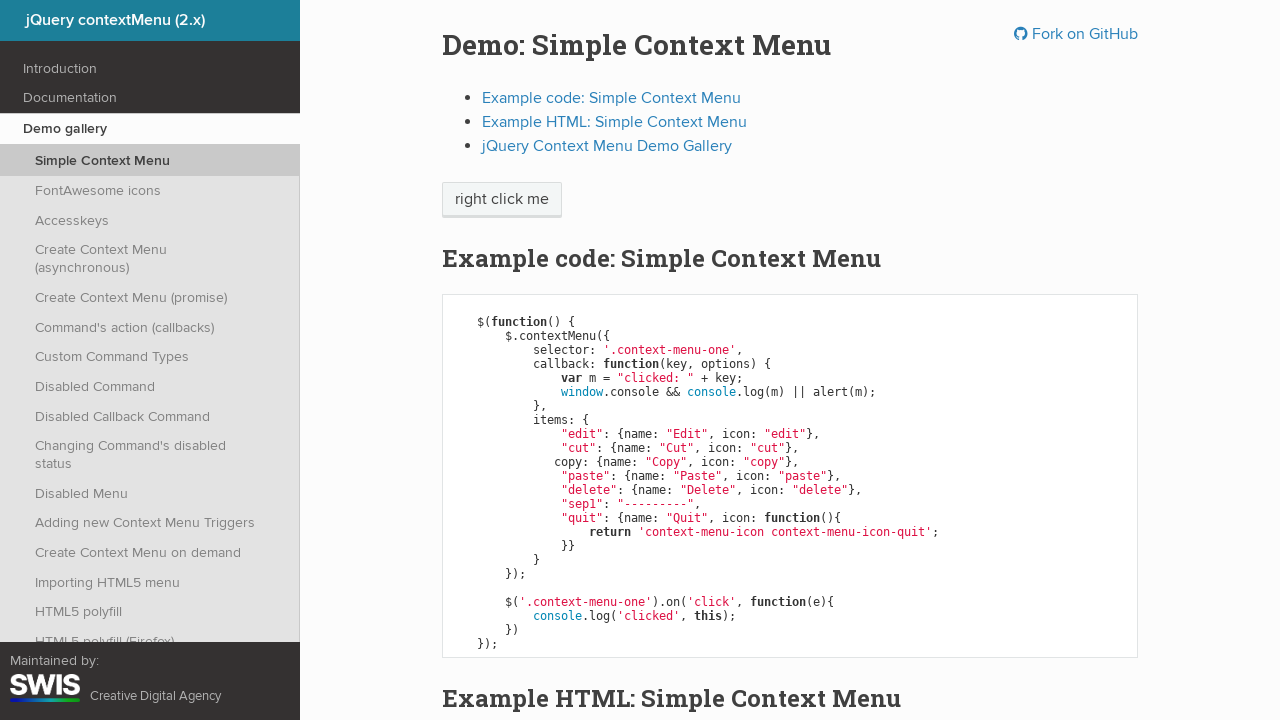

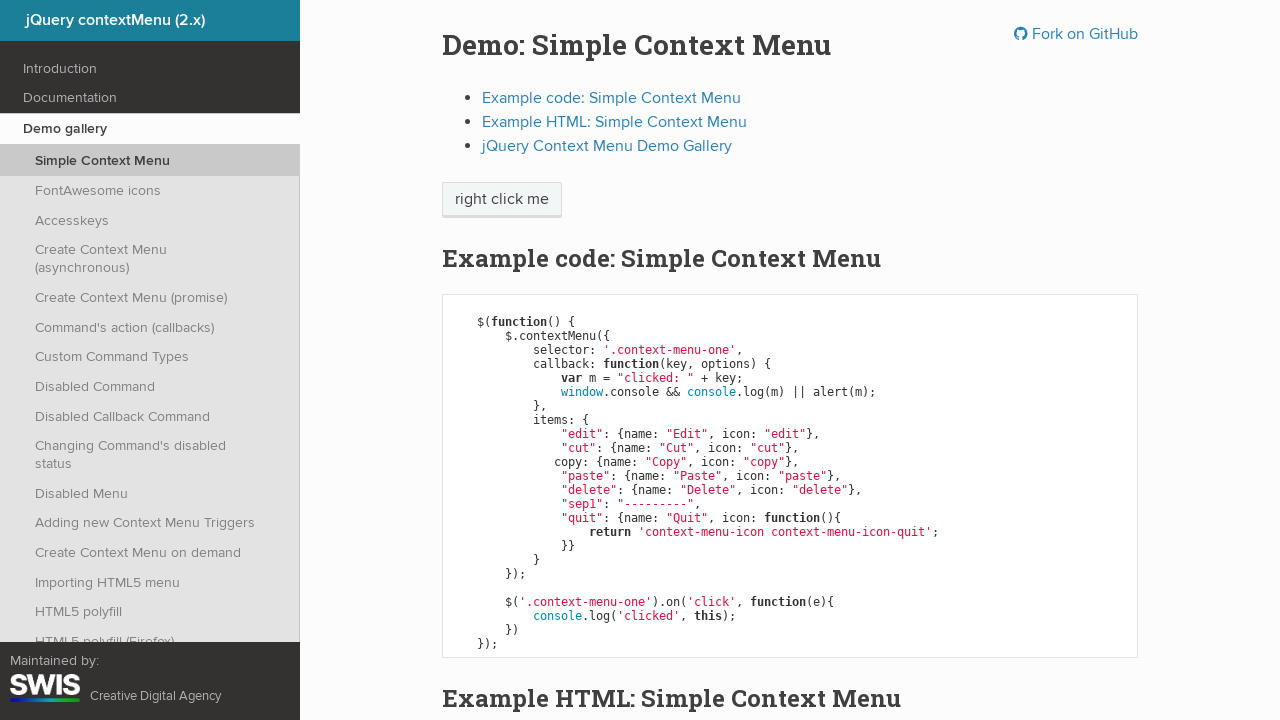